Tests JavaScript prompt dialog by clicking a button that triggers a prompt, entering a name in the text input, accepting it, and verifying the result message contains the entered name

Starting URL: https://the-internet.herokuapp.com/javascript_alerts

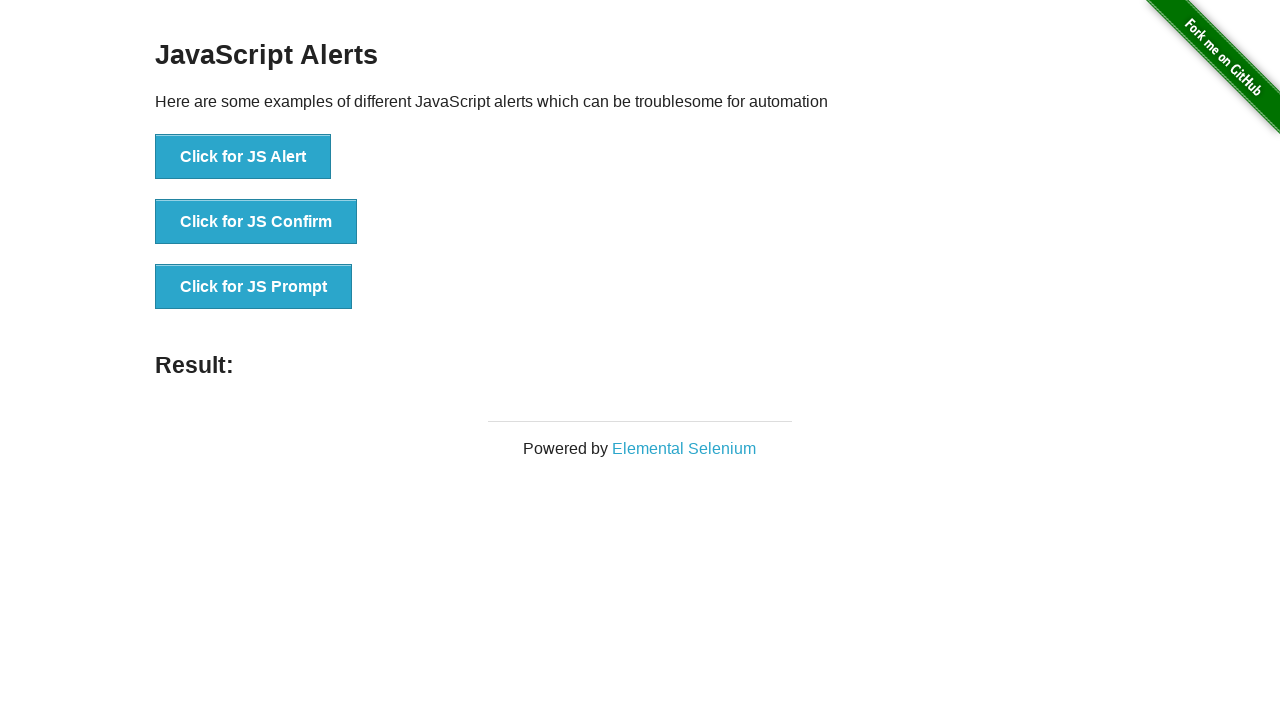

Set up dialog handler to accept prompt with 'Marcos'
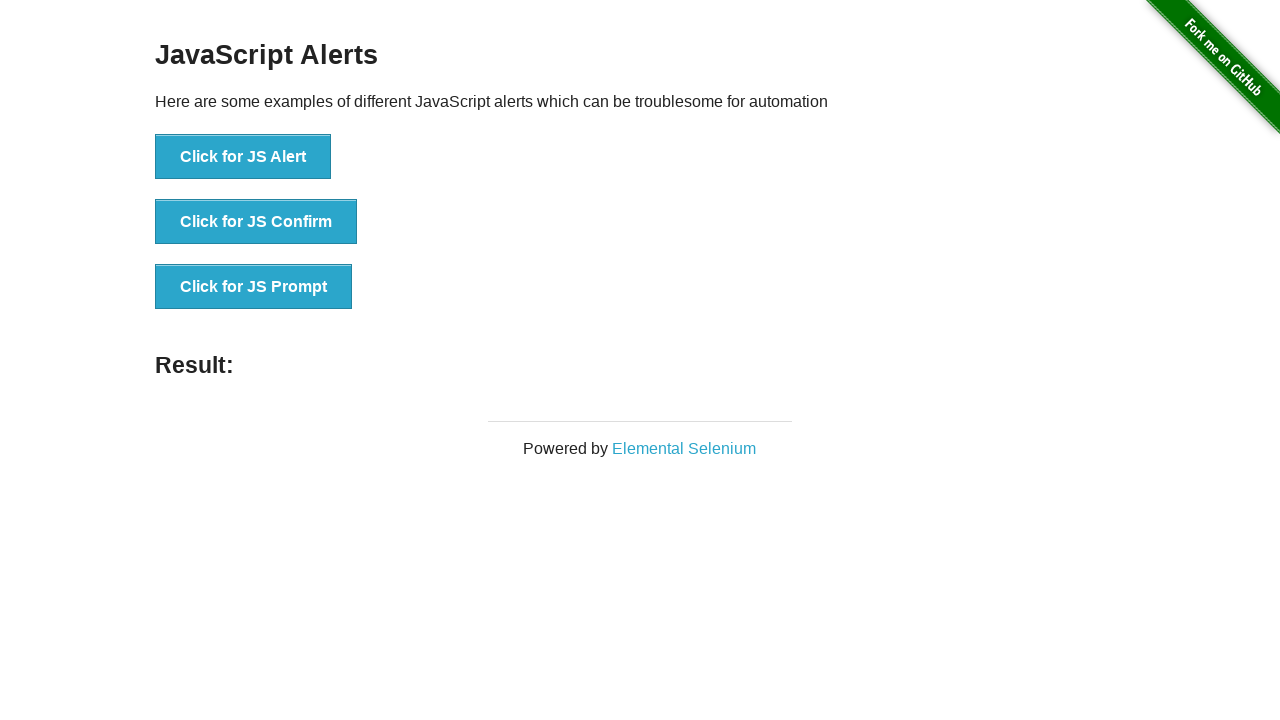

Clicked 'Click for JS Prompt' button to trigger JavaScript prompt dialog at (254, 287) on xpath=//button[text()='Click for JS Prompt']
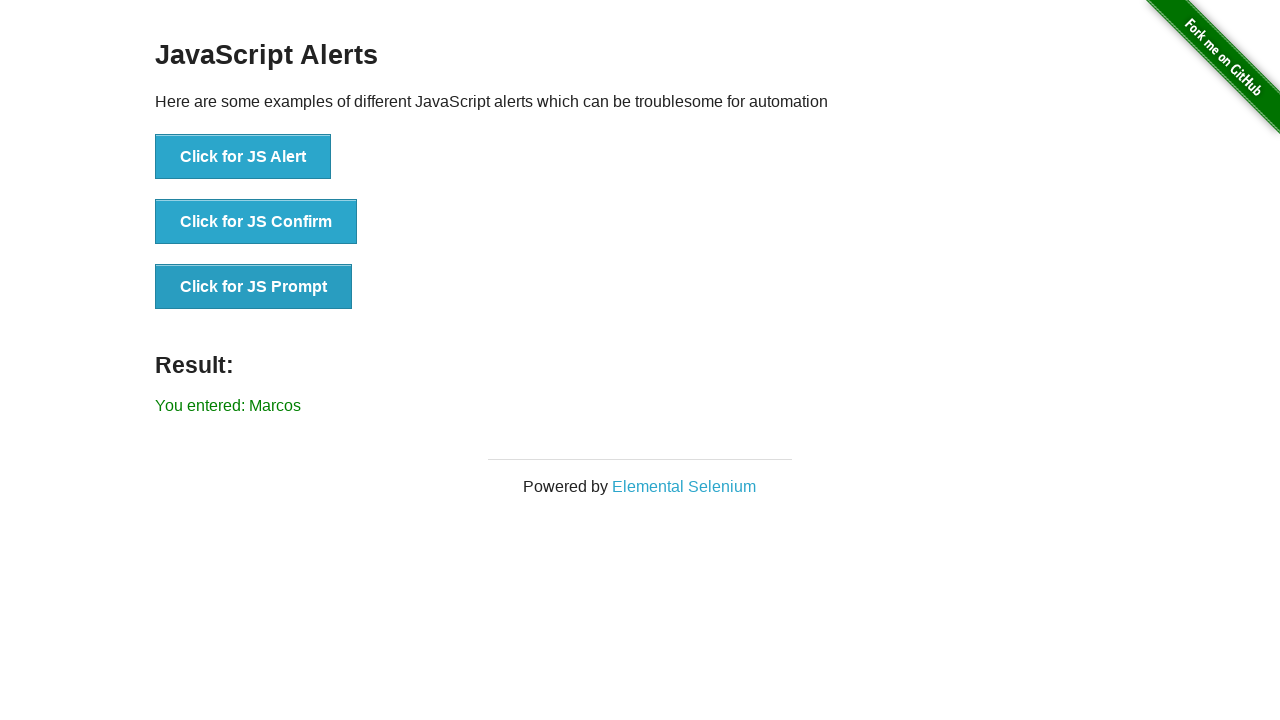

Result message element loaded
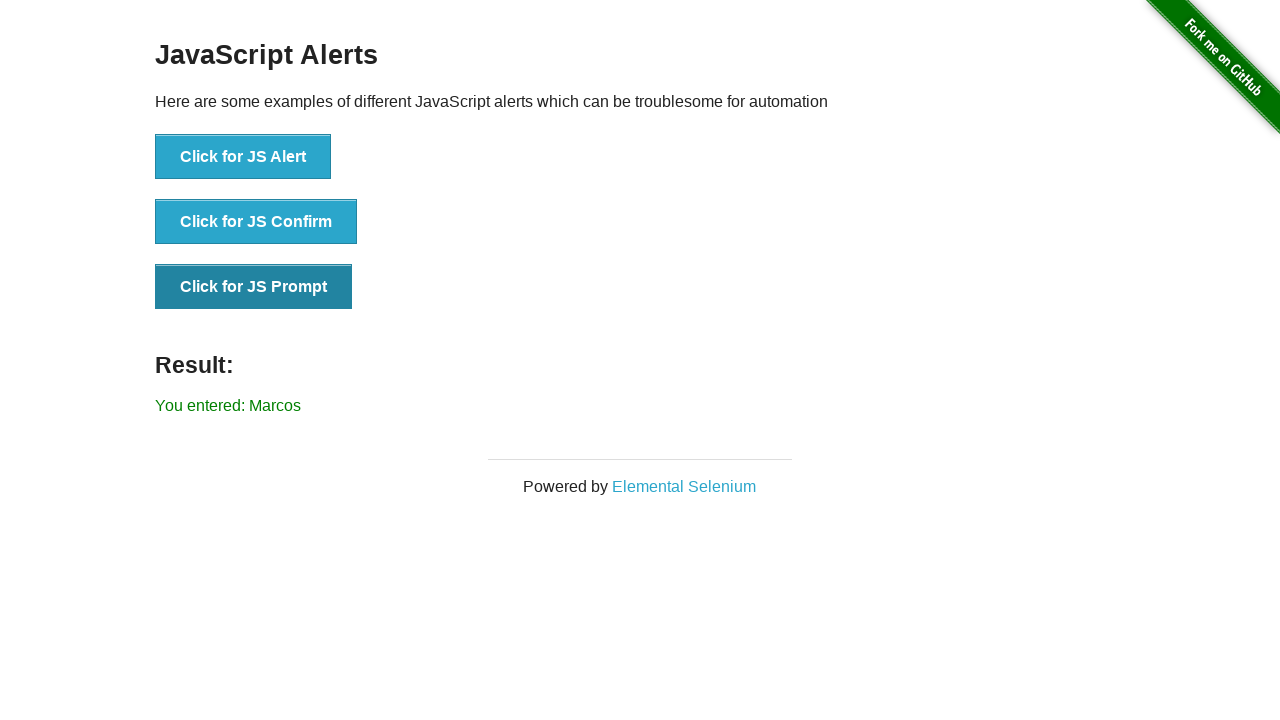

Retrieved result text from result element
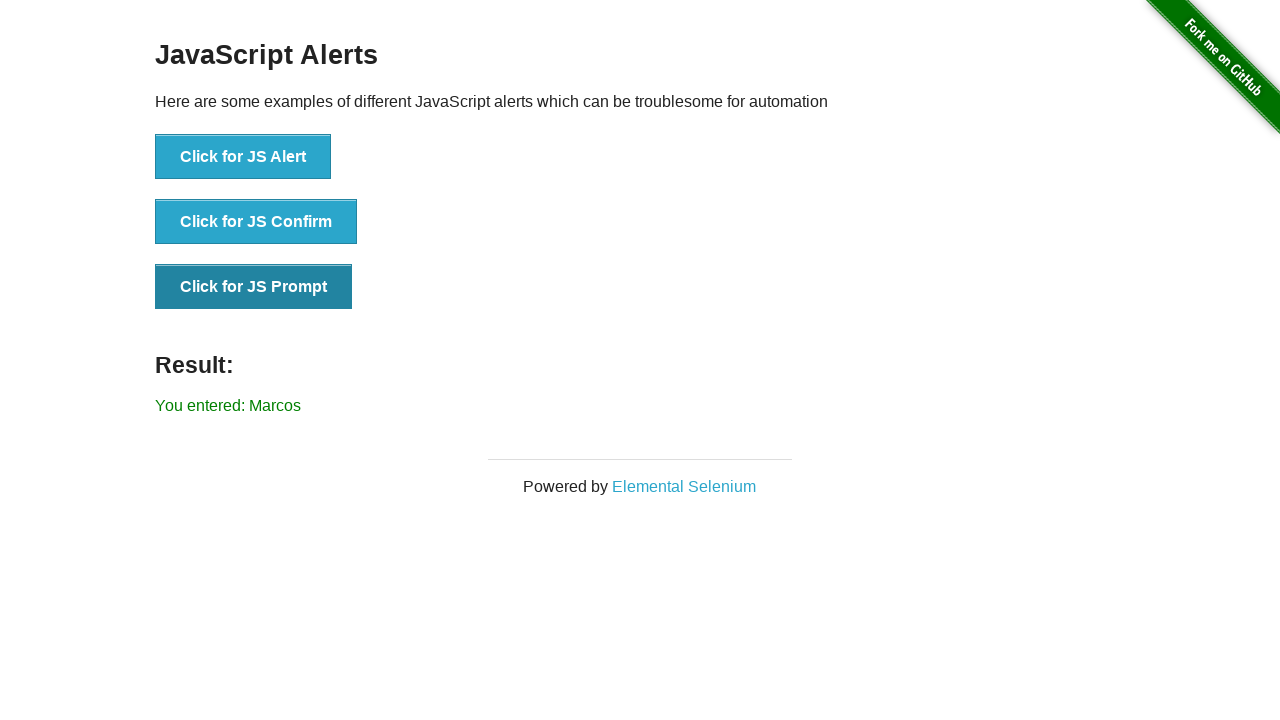

Verified that result text contains 'Marcos'
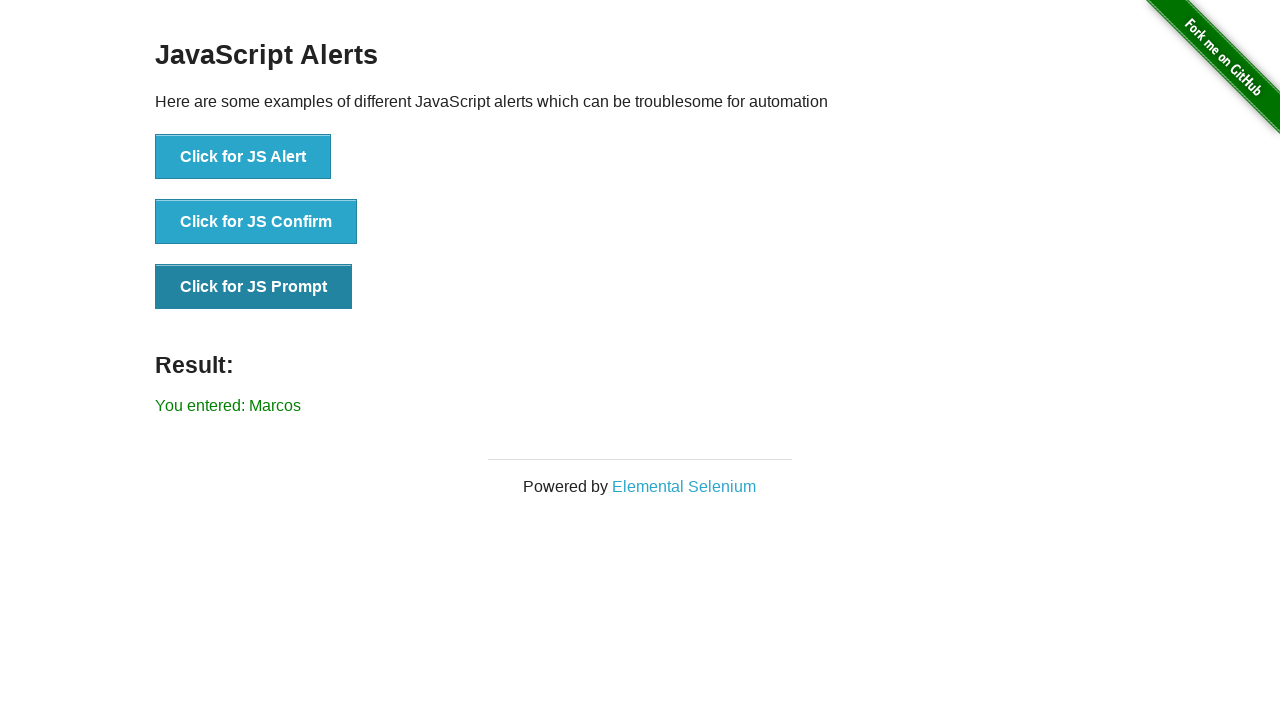

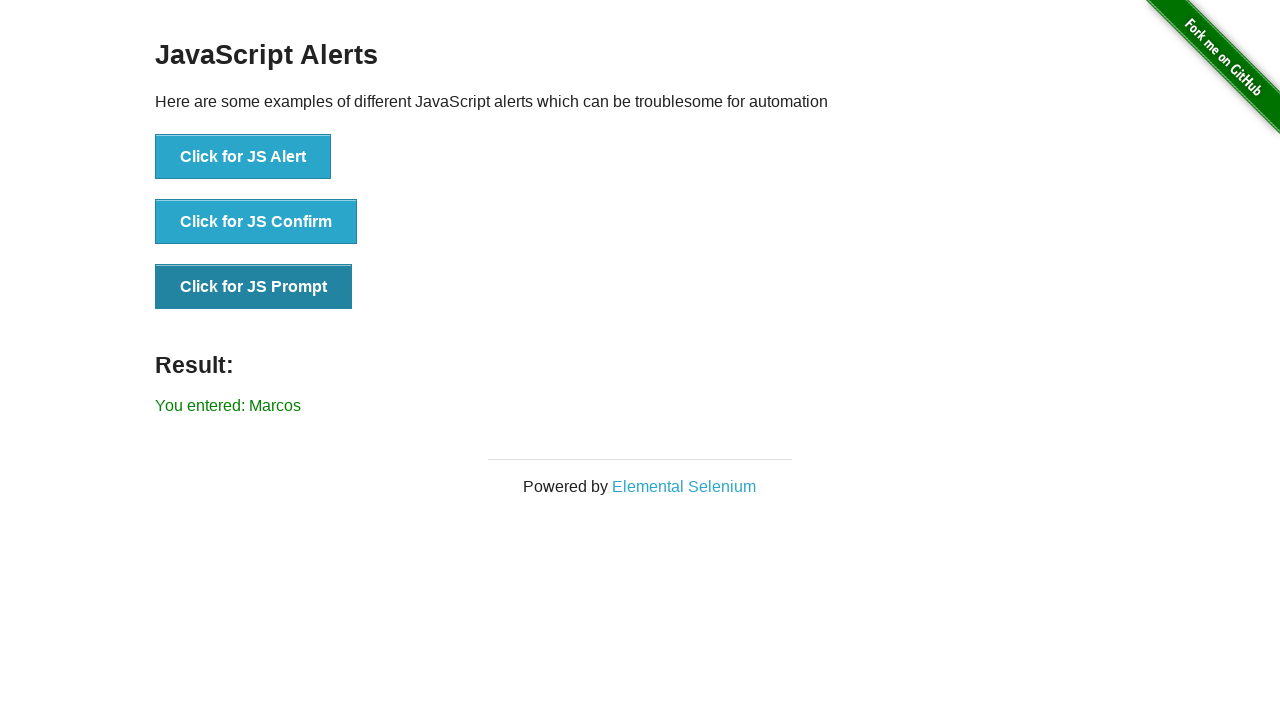